Tests filtering to display only active (non-completed) items

Starting URL: https://demo.playwright.dev/todomvc

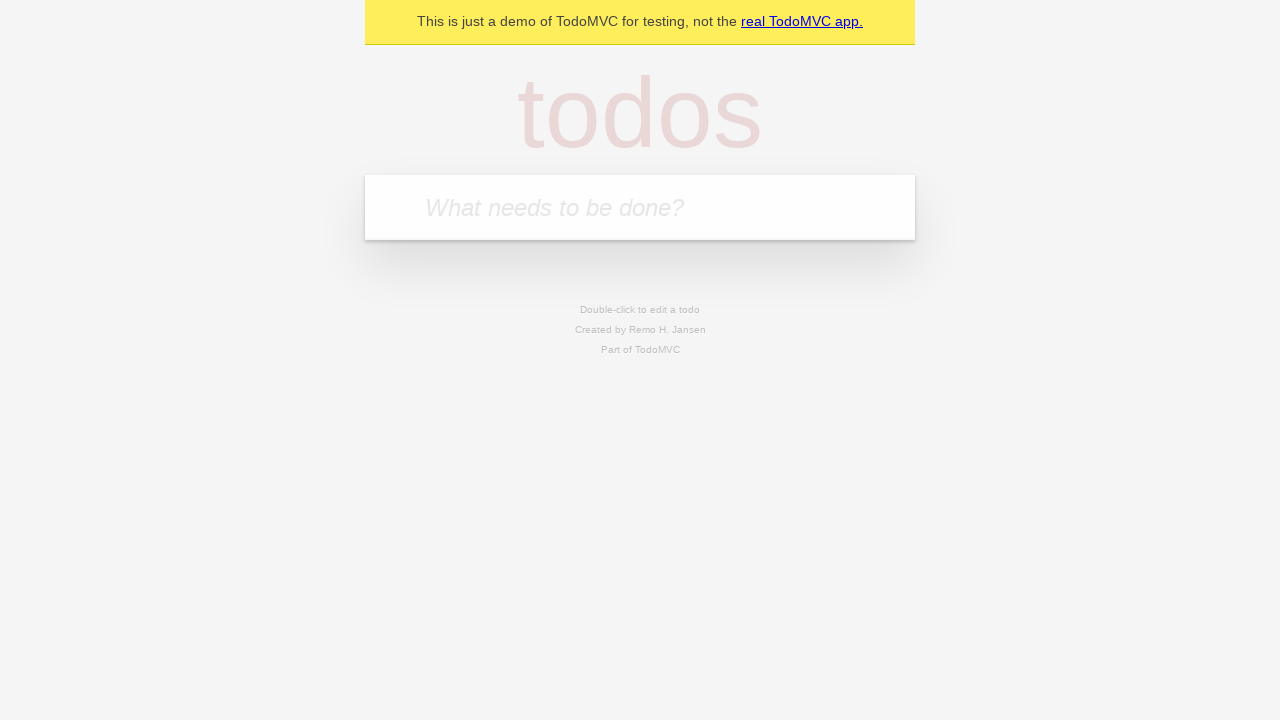

Filled todo input with 'buy some cheese' on internal:attr=[placeholder="What needs to be done?"i]
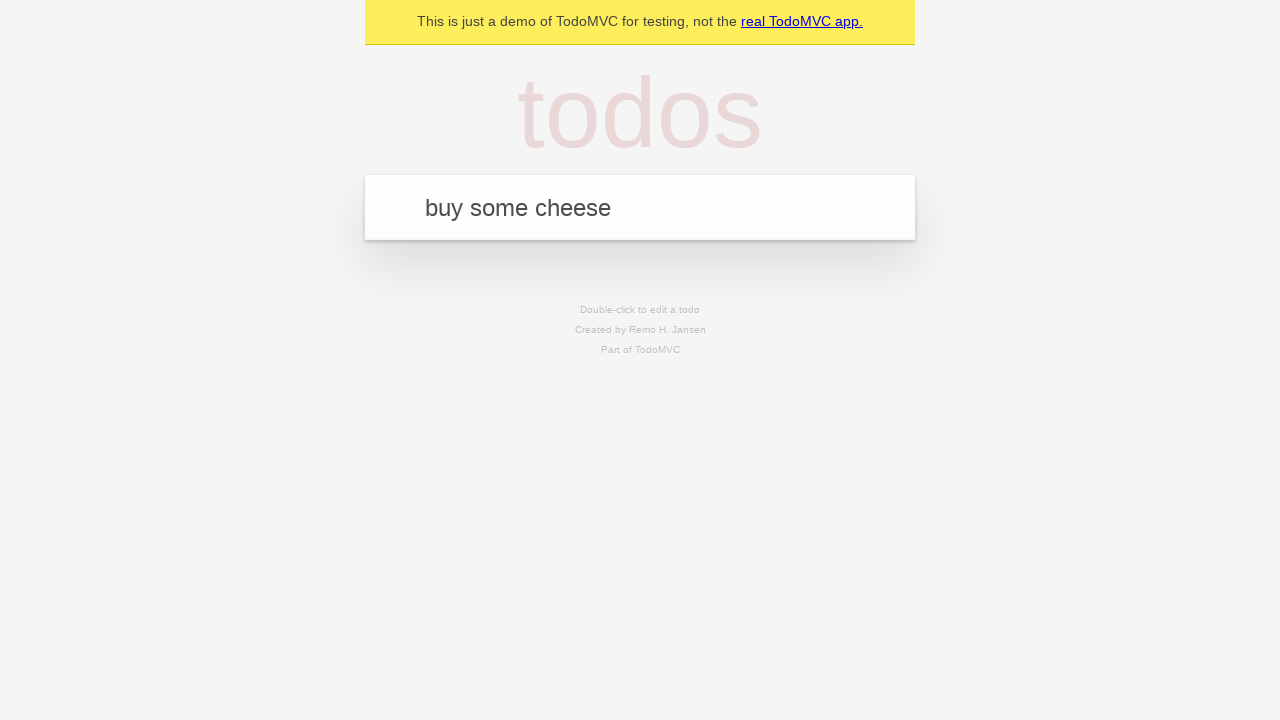

Pressed Enter to create first todo item on internal:attr=[placeholder="What needs to be done?"i]
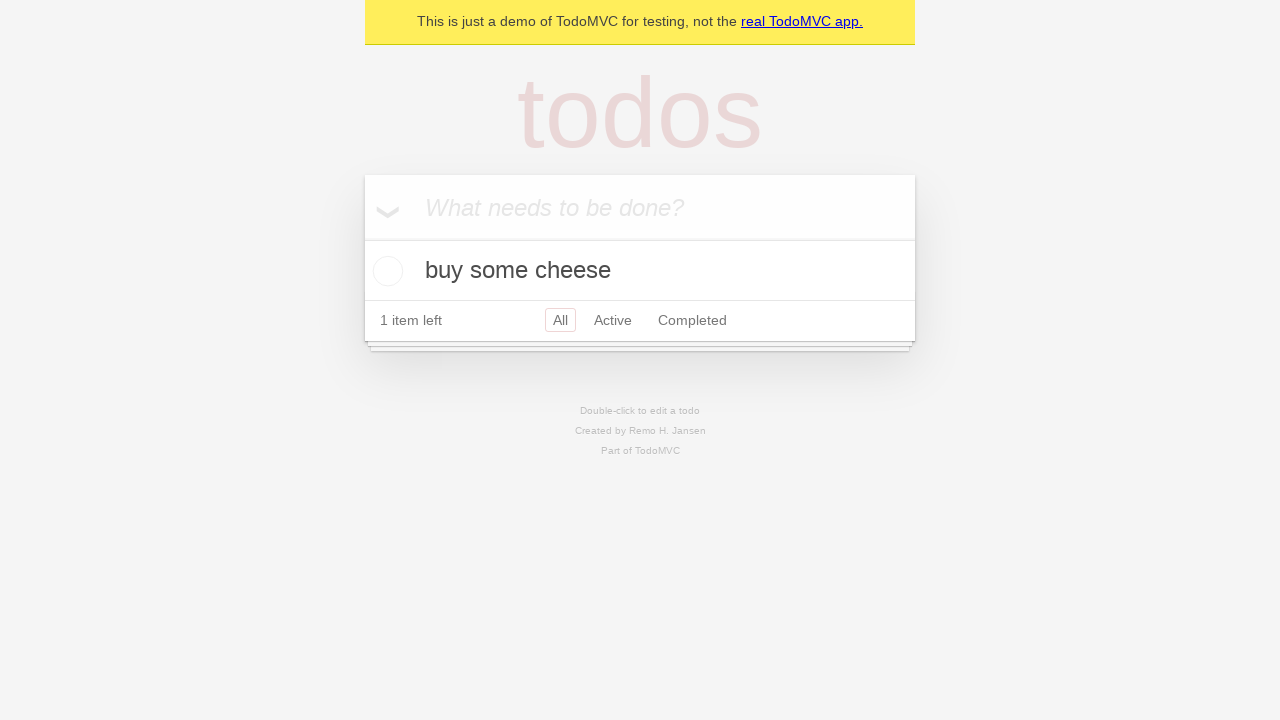

Filled todo input with 'feed the cat' on internal:attr=[placeholder="What needs to be done?"i]
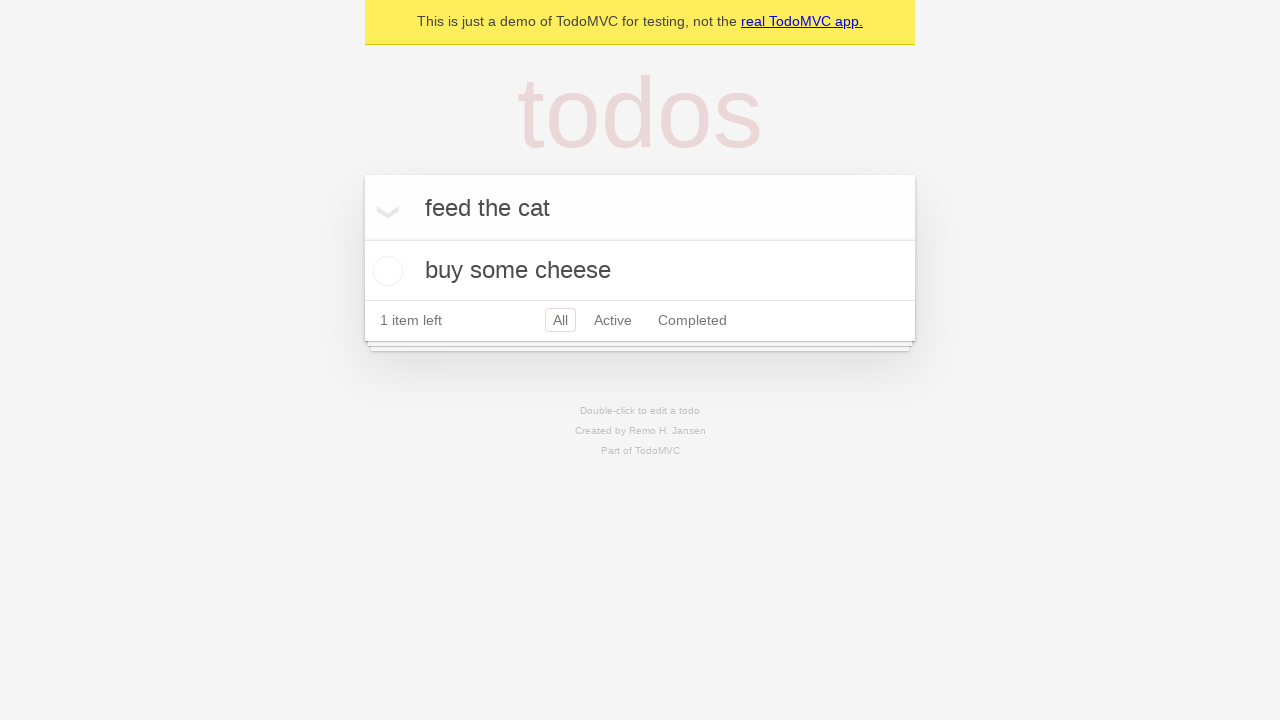

Pressed Enter to create second todo item on internal:attr=[placeholder="What needs to be done?"i]
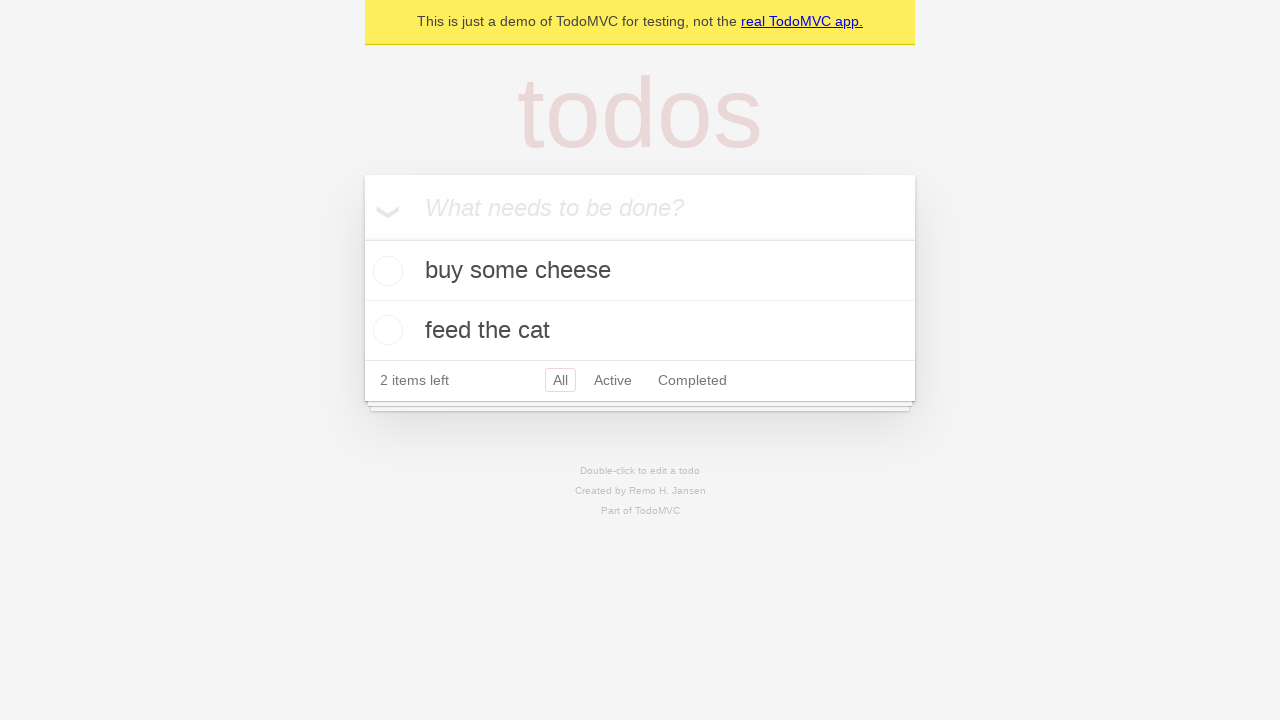

Filled todo input with 'book a doctors appointment' on internal:attr=[placeholder="What needs to be done?"i]
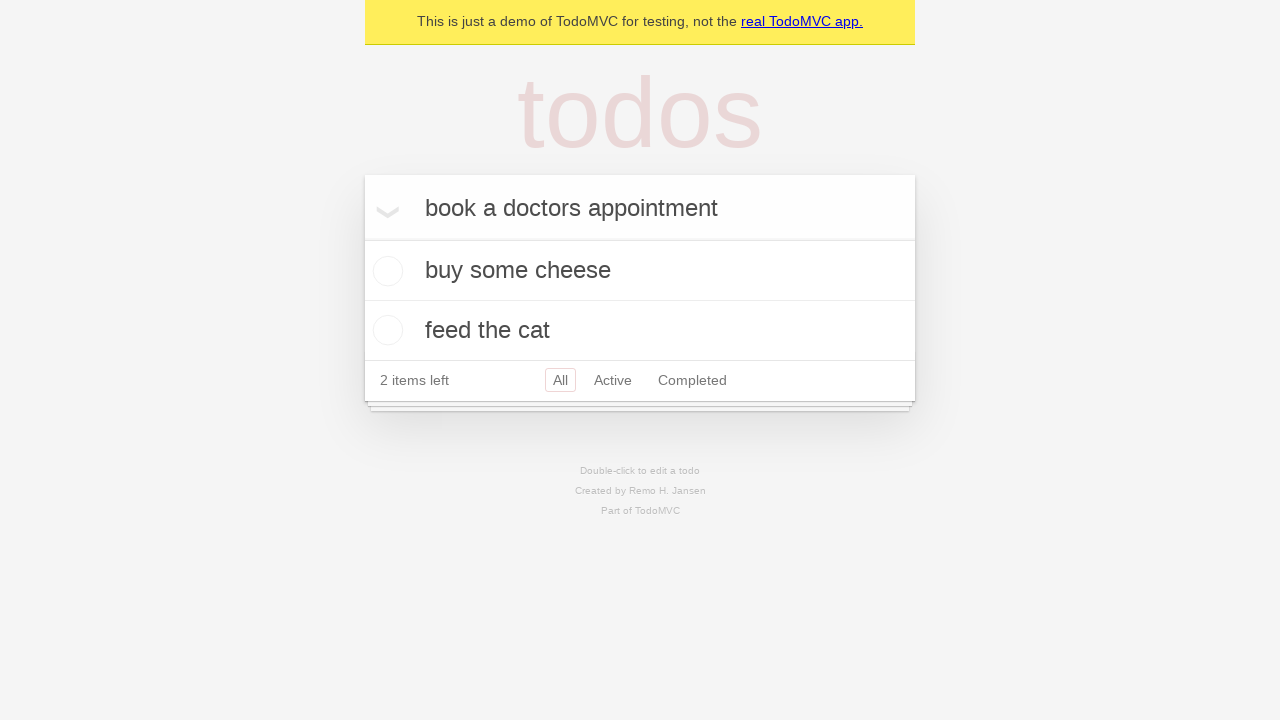

Pressed Enter to create third todo item on internal:attr=[placeholder="What needs to be done?"i]
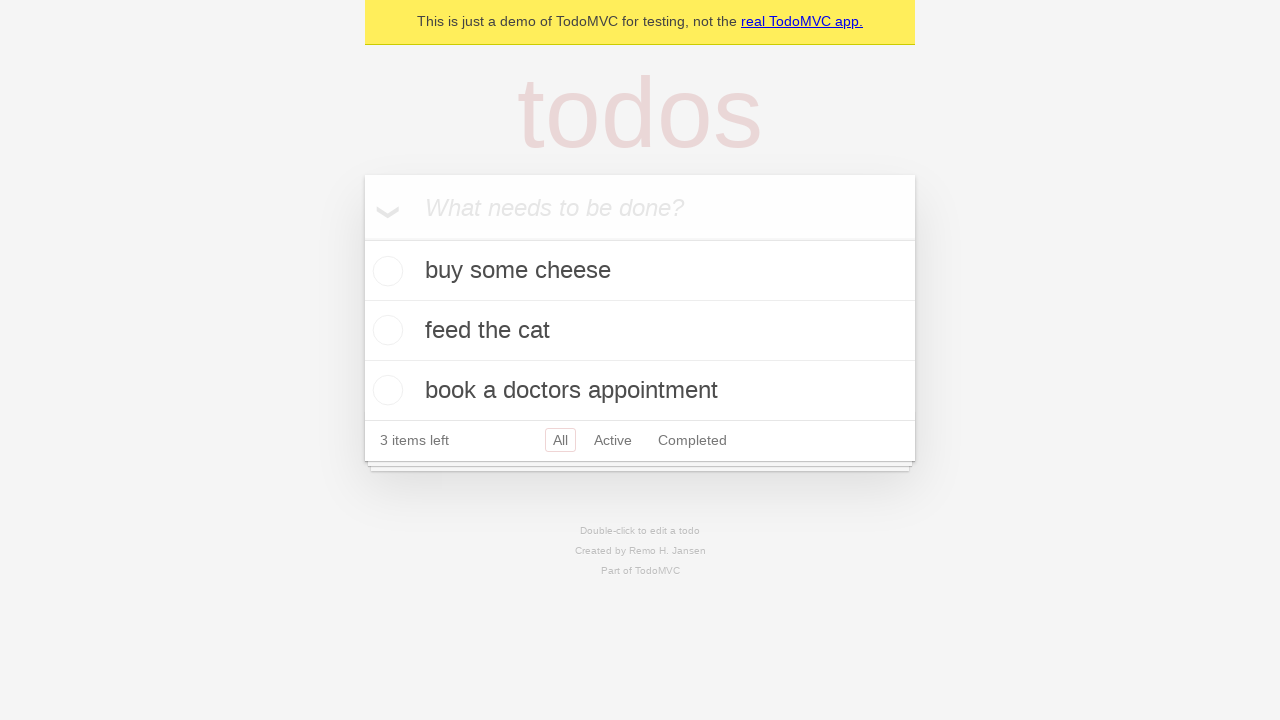

Checked the second todo item (marked as completed) at (385, 330) on internal:testid=[data-testid="todo-item"s] >> nth=1 >> internal:role=checkbox
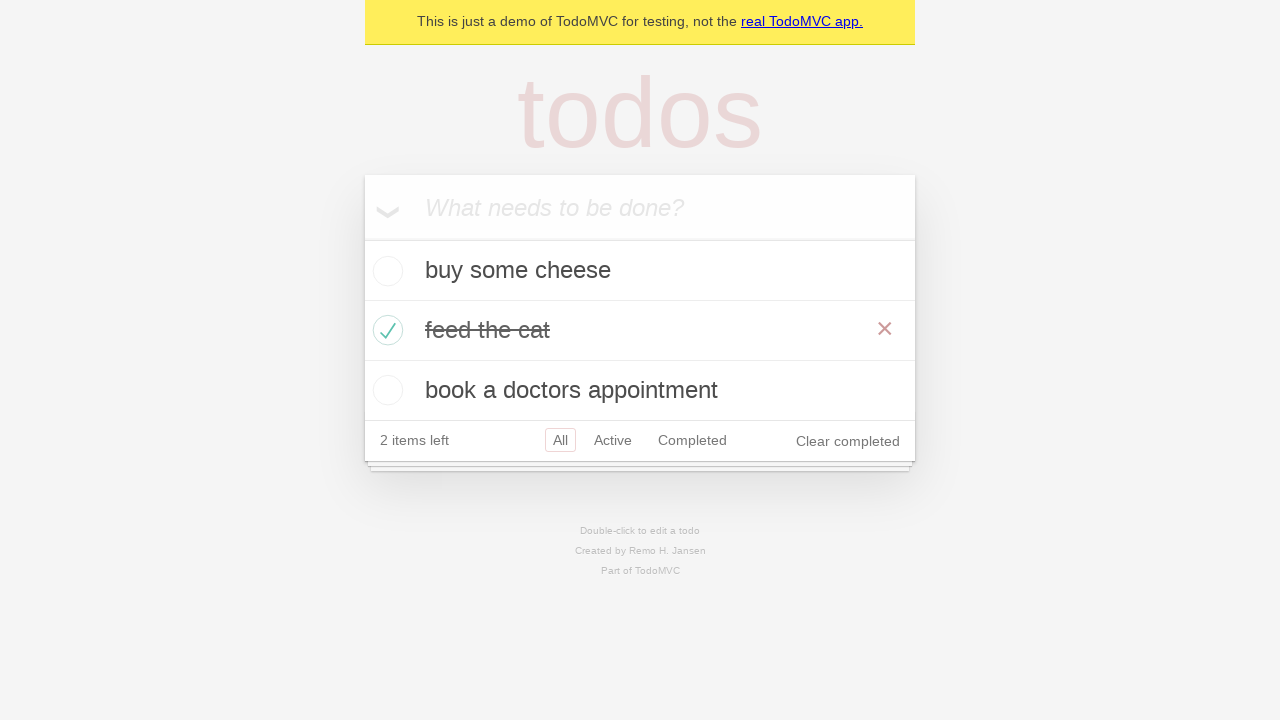

Clicked the Active filter to display only active items at (613, 440) on internal:role=link[name="Active"i]
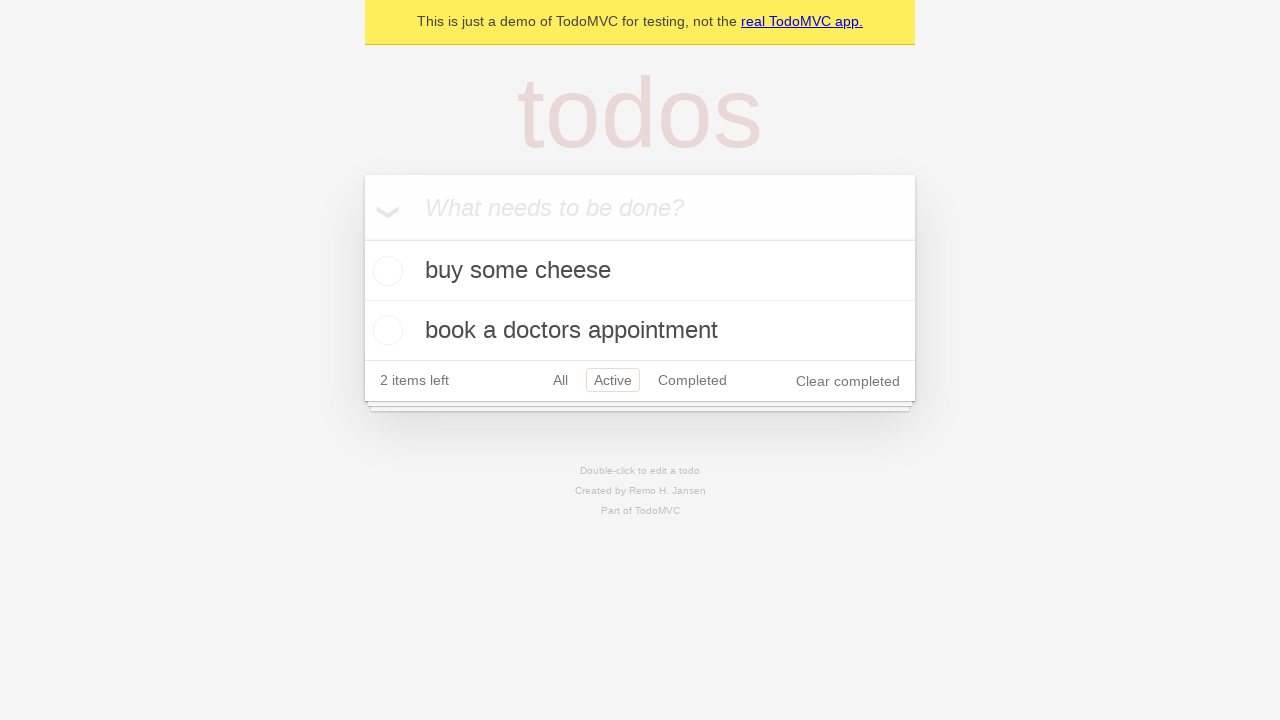

Verified that todo items are displayed after filtering
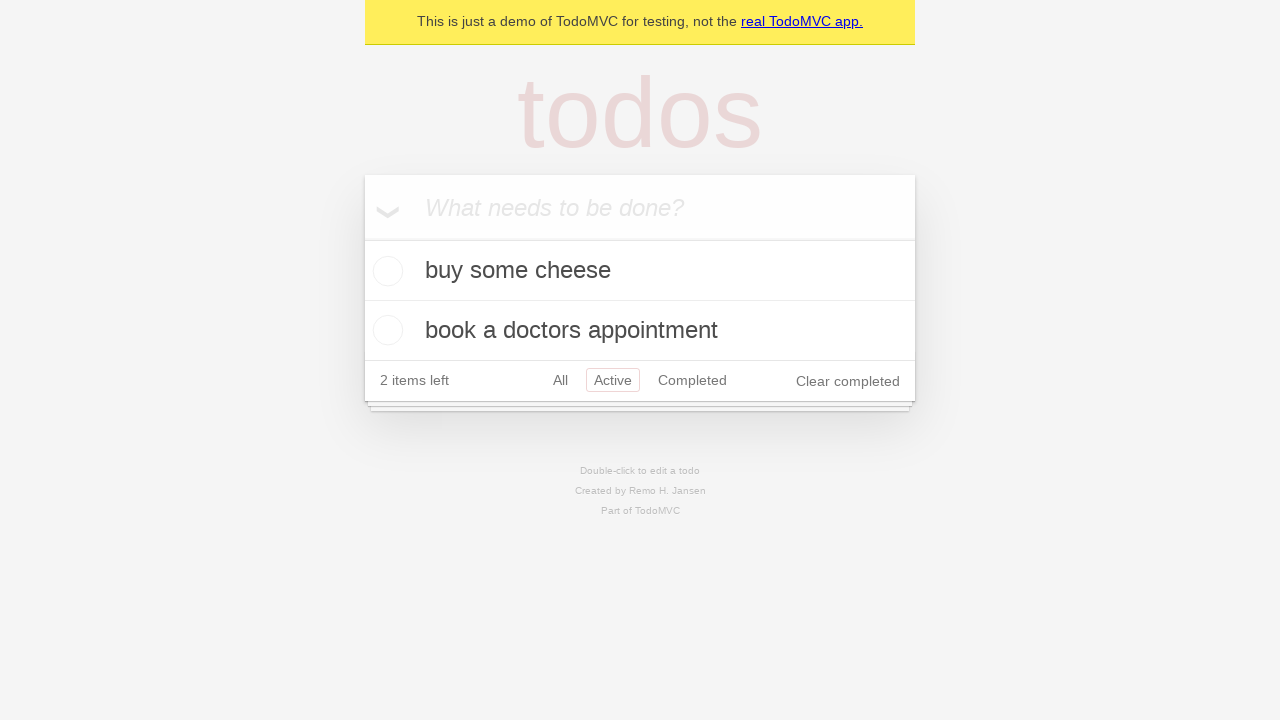

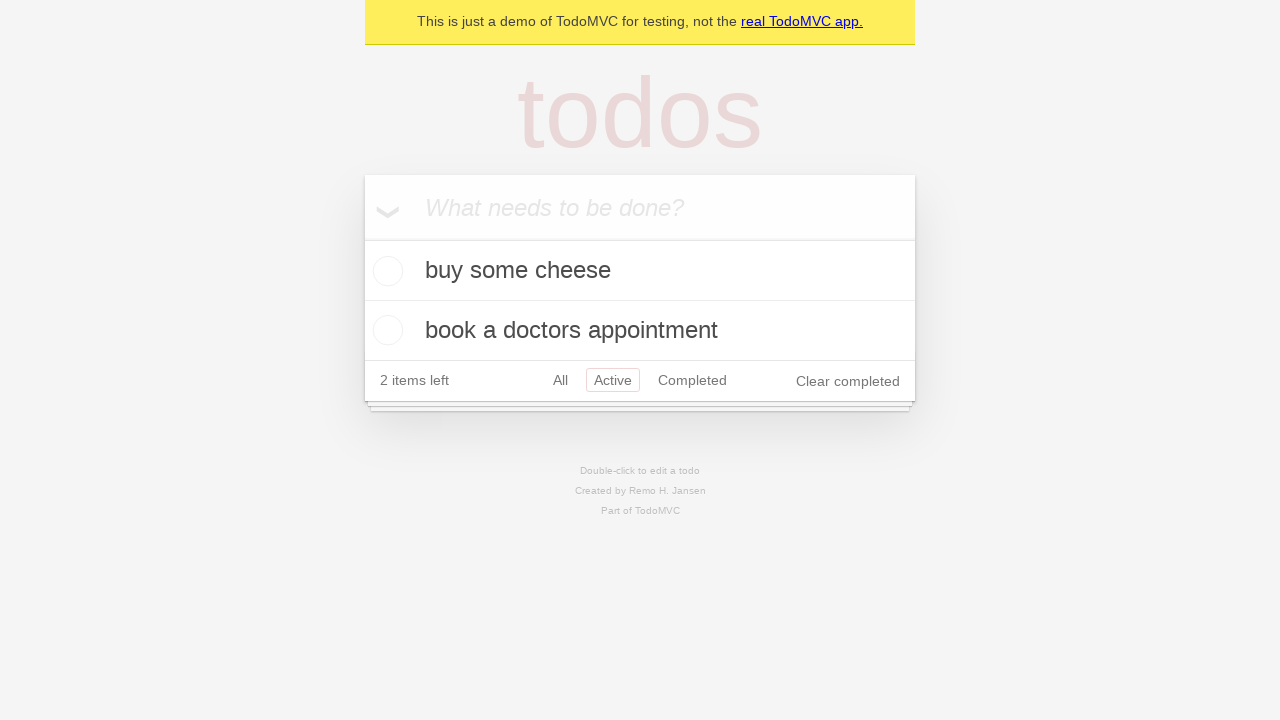